Tests radio button functionality by clicking through all radio buttons in a group and verifying they are enabled

Starting URL: http://codeseven.github.io/toastr/demo.html

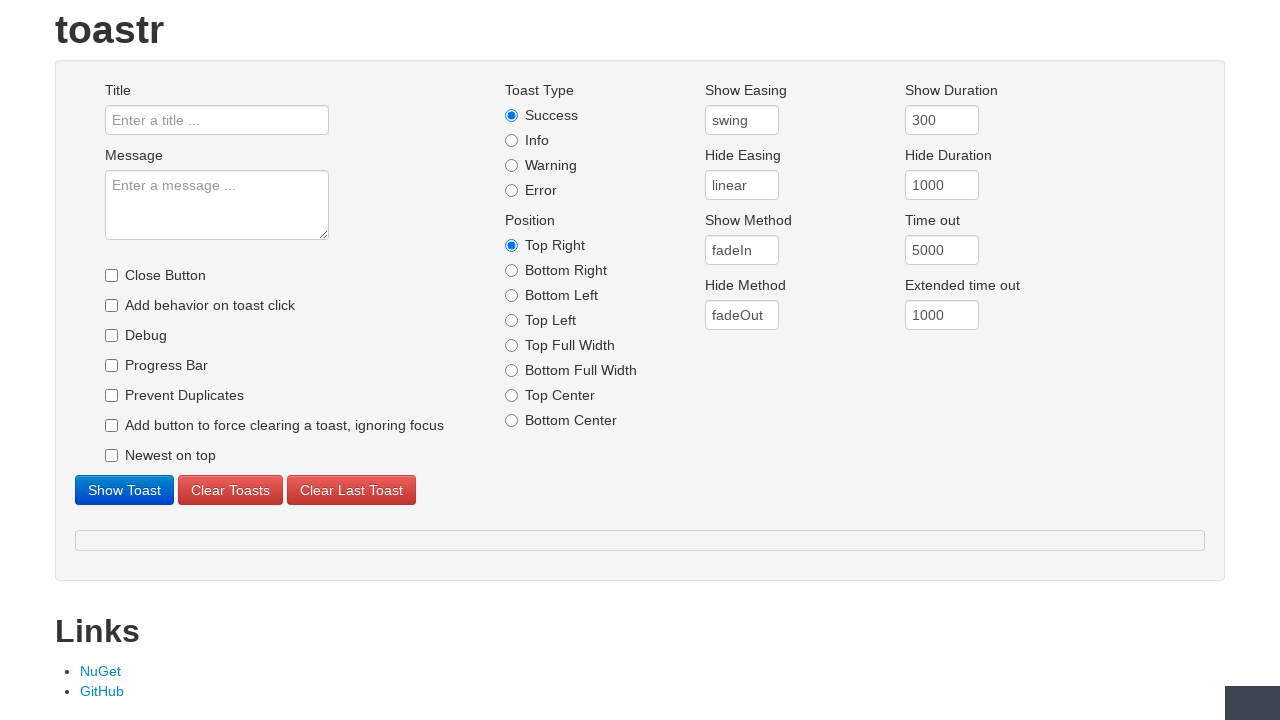

Navigated to toastr demo page
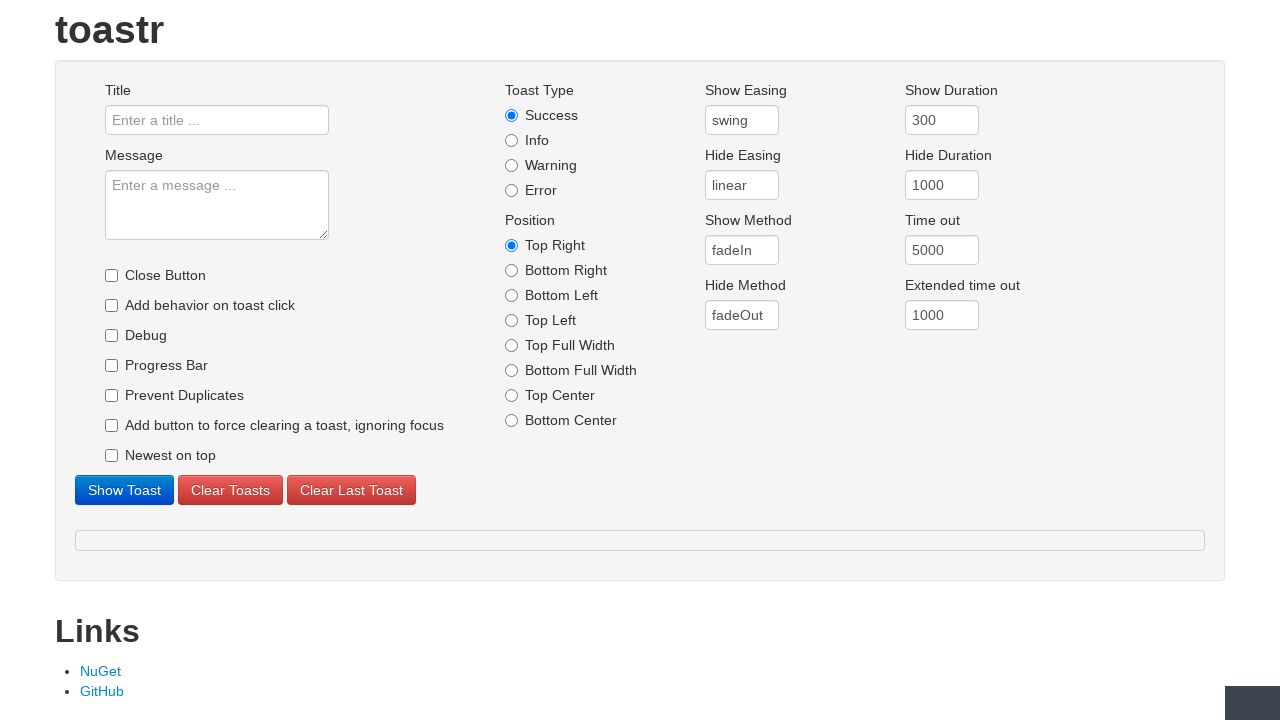

Radio buttons loaded in toast type group
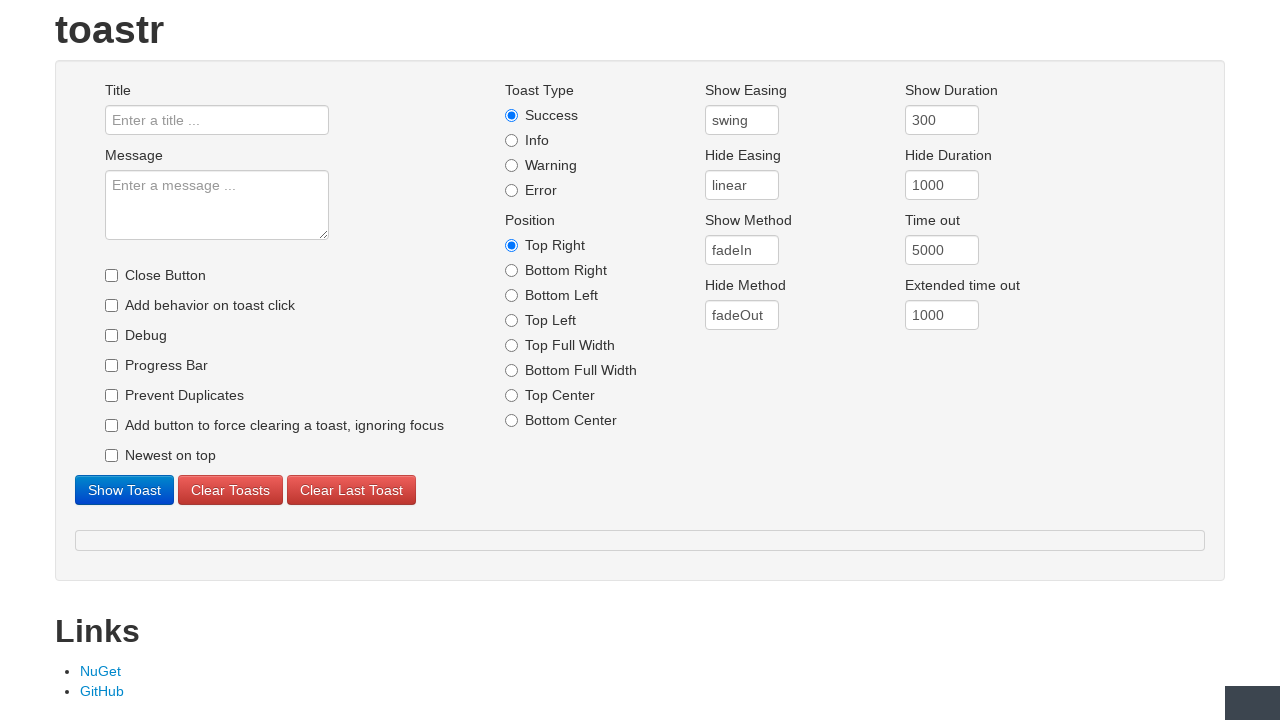

Found 4 radio buttons in toast type group
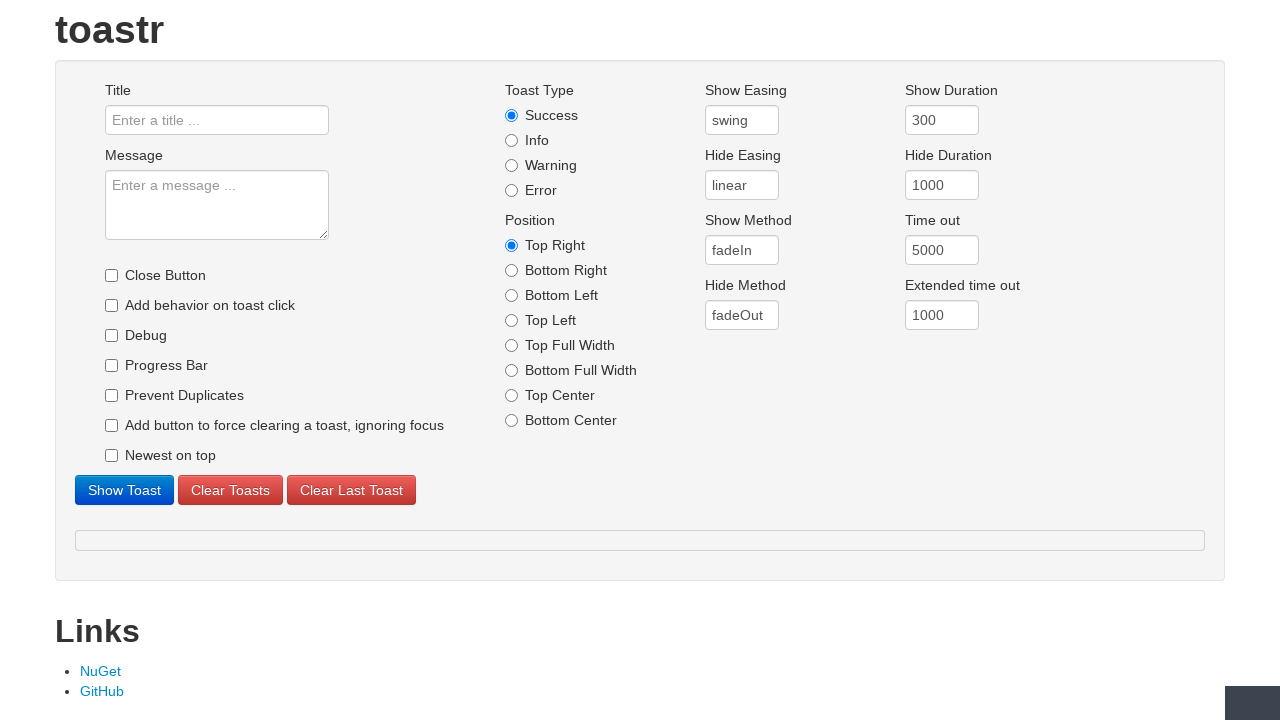

Clicked radio button 1 of 4 at (512, 116) on #toastTypeGroup input[type='radio'] >> nth=0
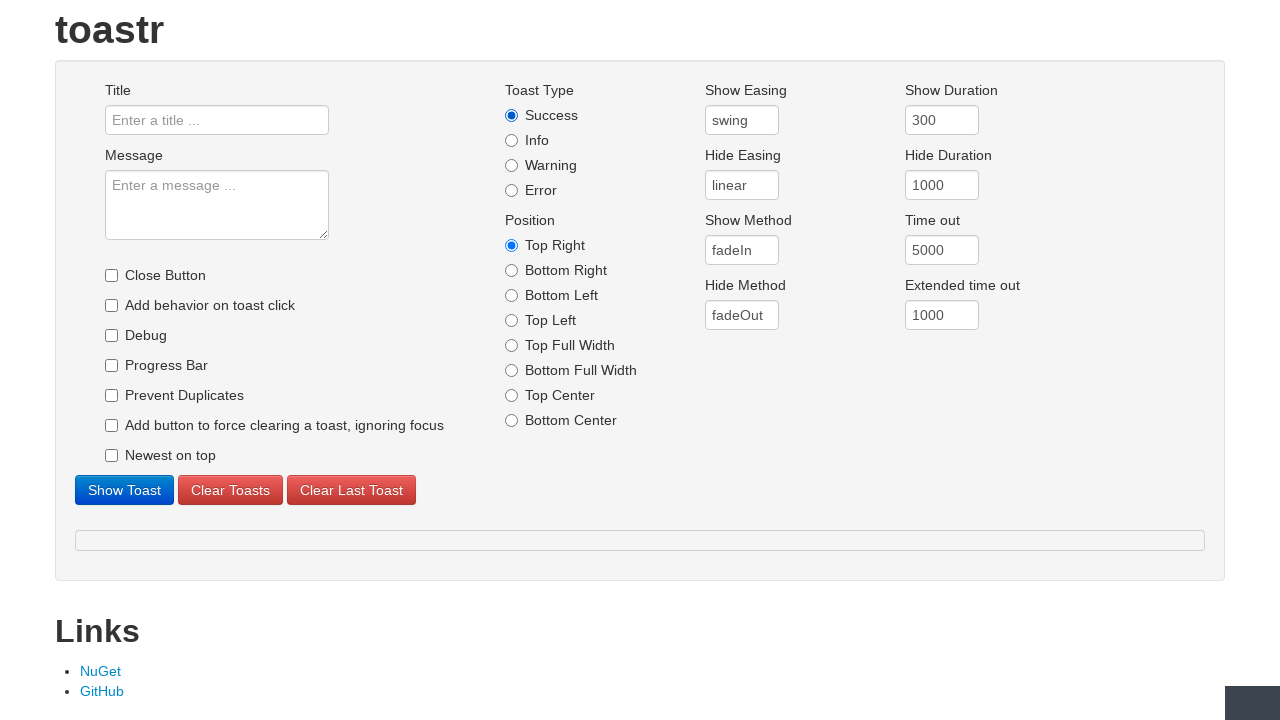

Verified radio button 1 is enabled
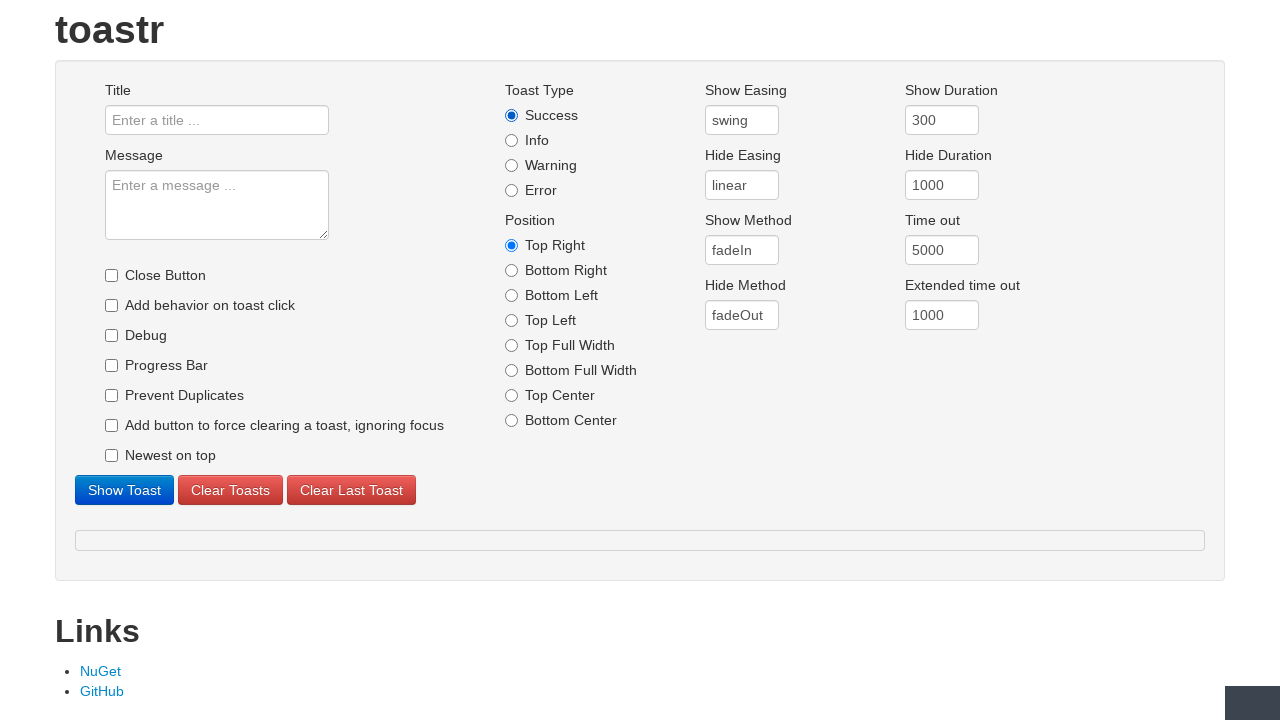

Clicked radio button 2 of 4 at (512, 140) on #toastTypeGroup input[type='radio'] >> nth=1
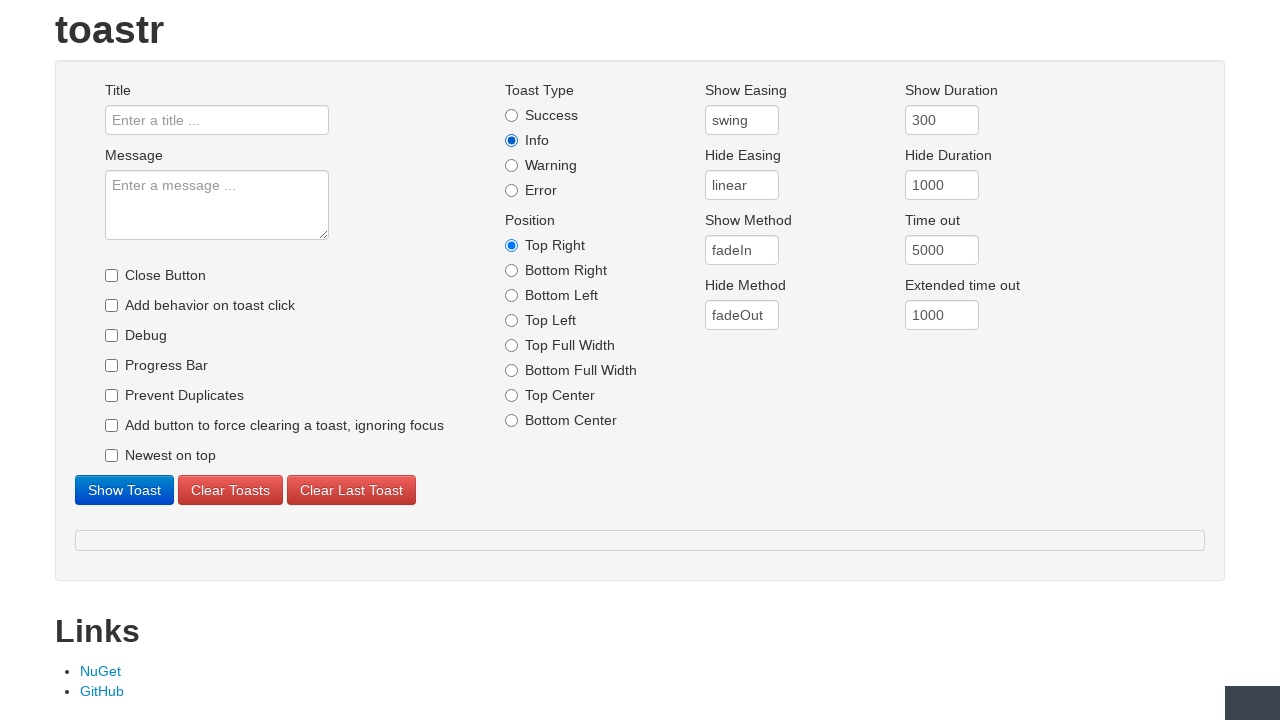

Verified radio button 2 is enabled
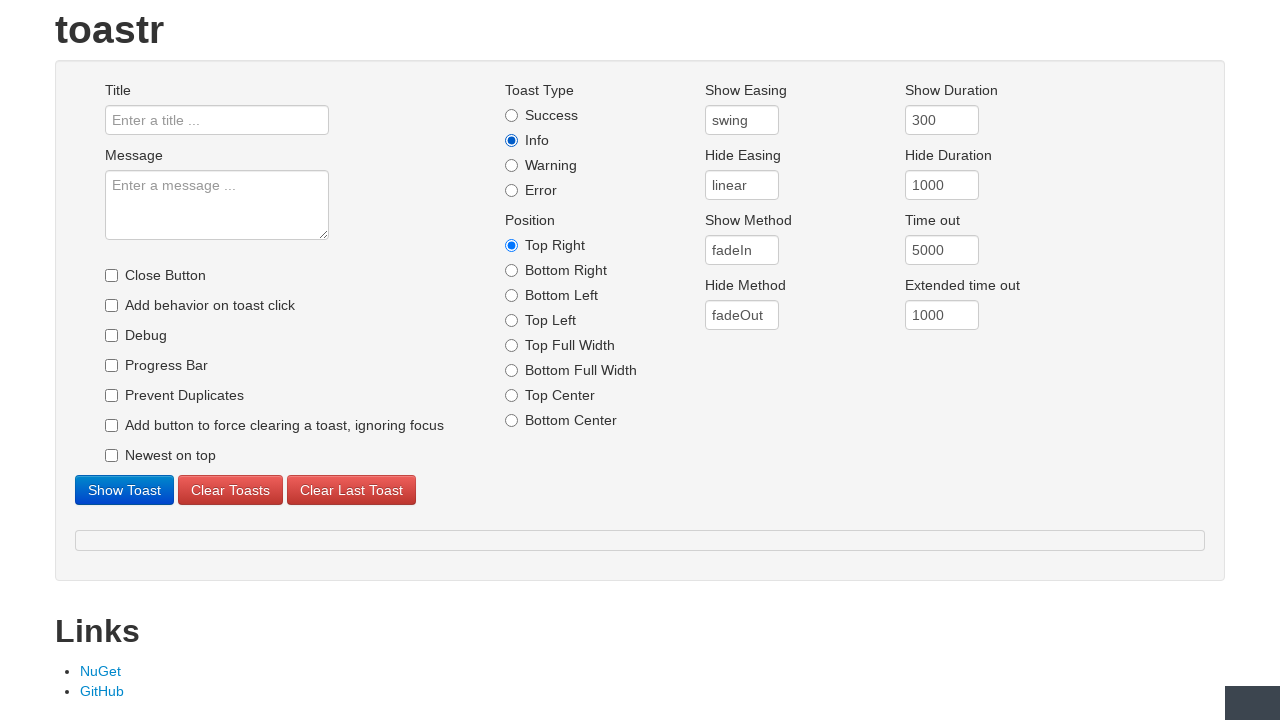

Clicked radio button 3 of 4 at (512, 166) on #toastTypeGroup input[type='radio'] >> nth=2
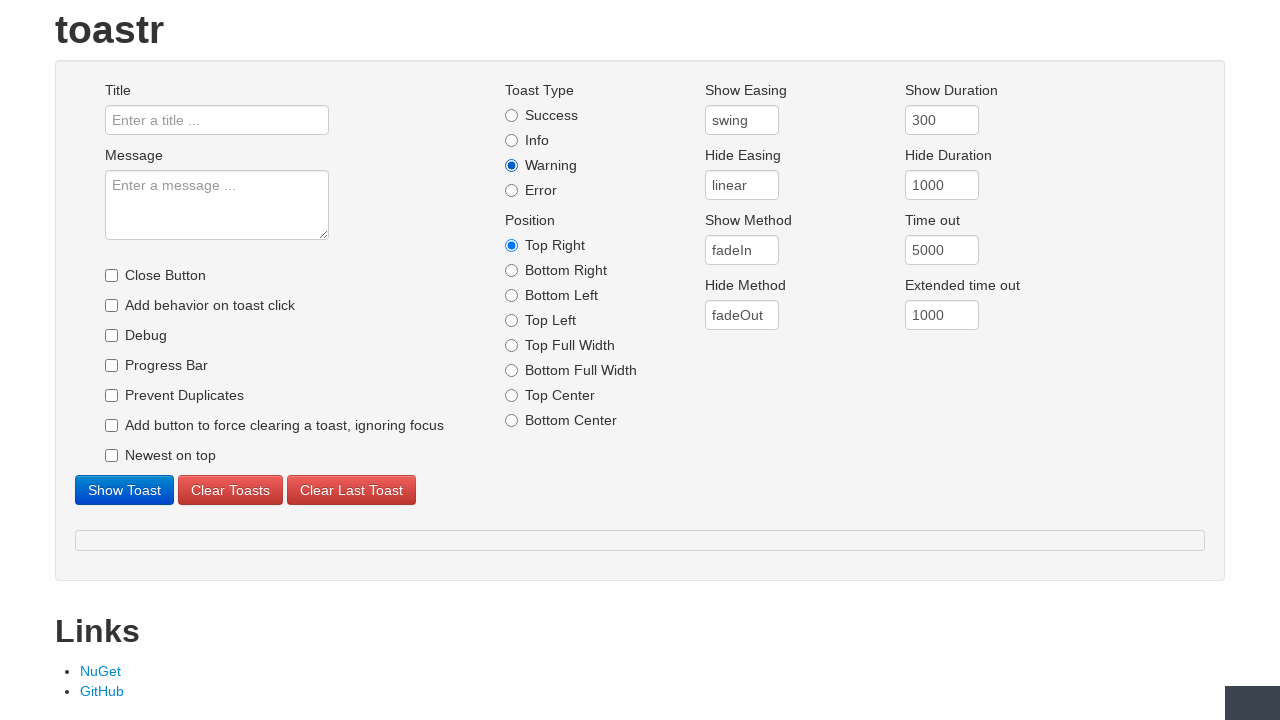

Verified radio button 3 is enabled
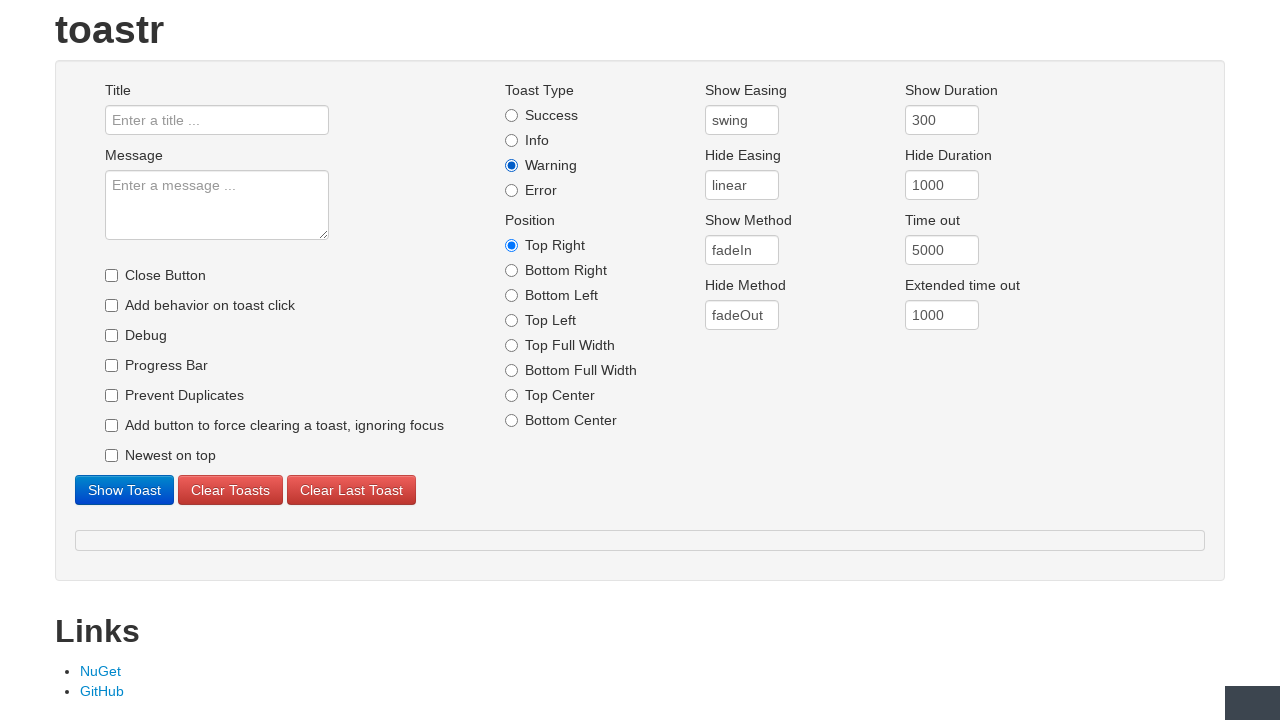

Clicked radio button 4 of 4 at (512, 190) on #toastTypeGroup input[type='radio'] >> nth=3
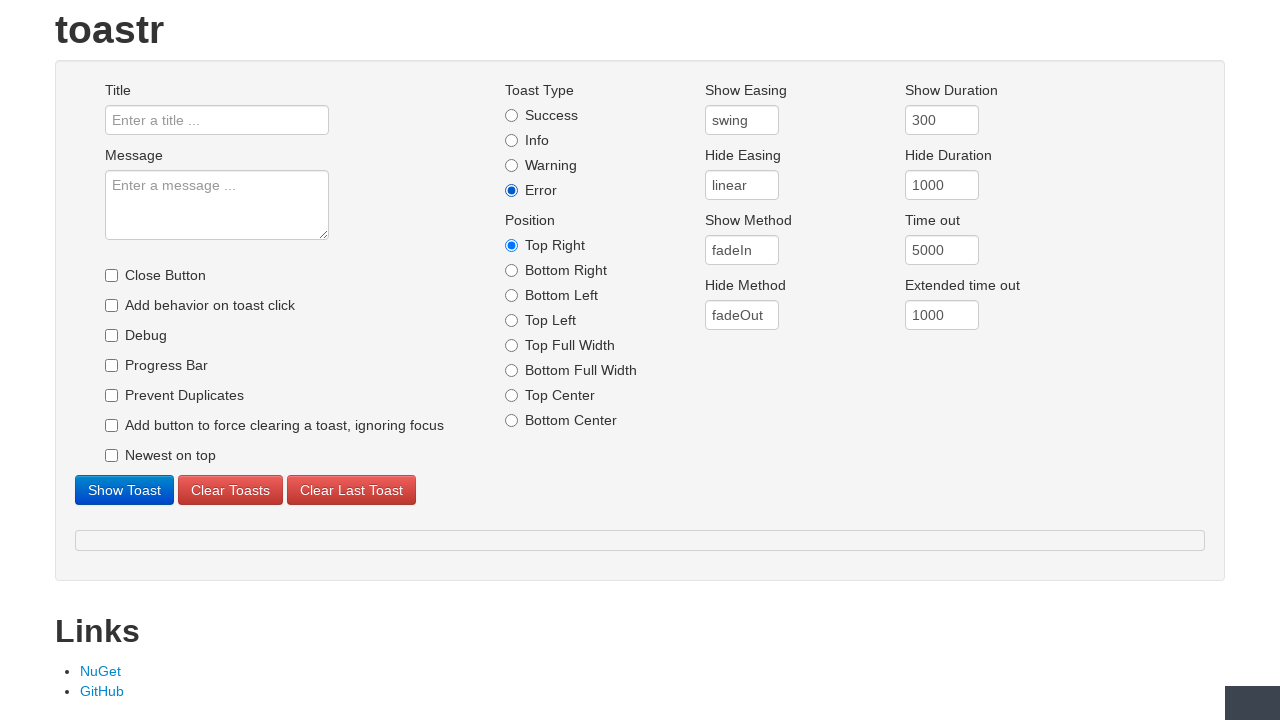

Verified radio button 4 is enabled
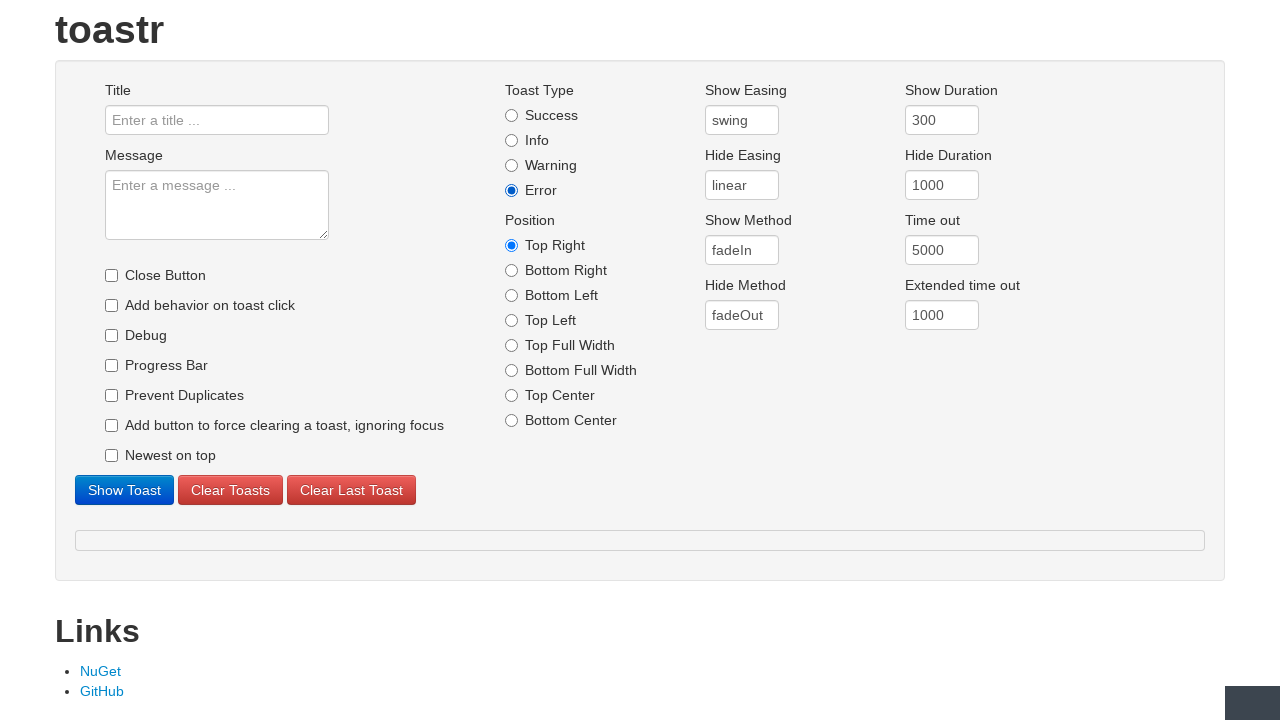

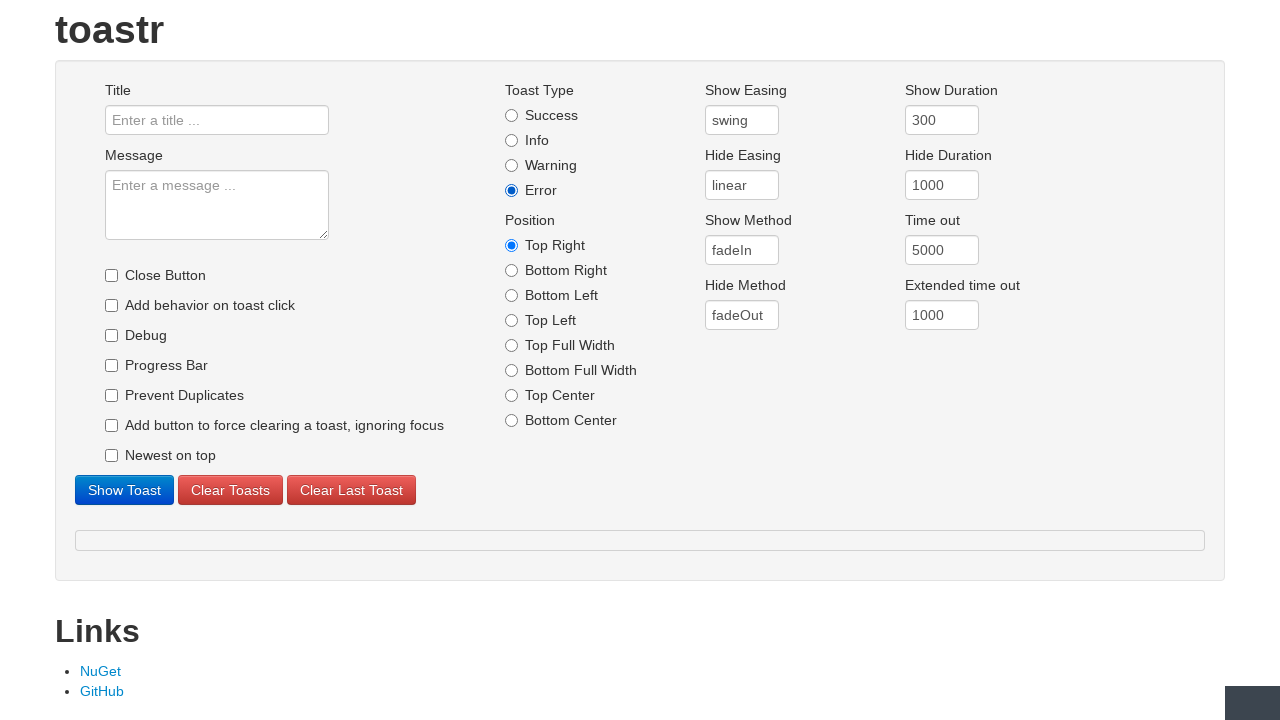